Tests multi-select dropdown functionality by selecting multiple options using different methods (visible text, index, value) and then deselecting an option

Starting URL: https://training-support.net/webelements/selects

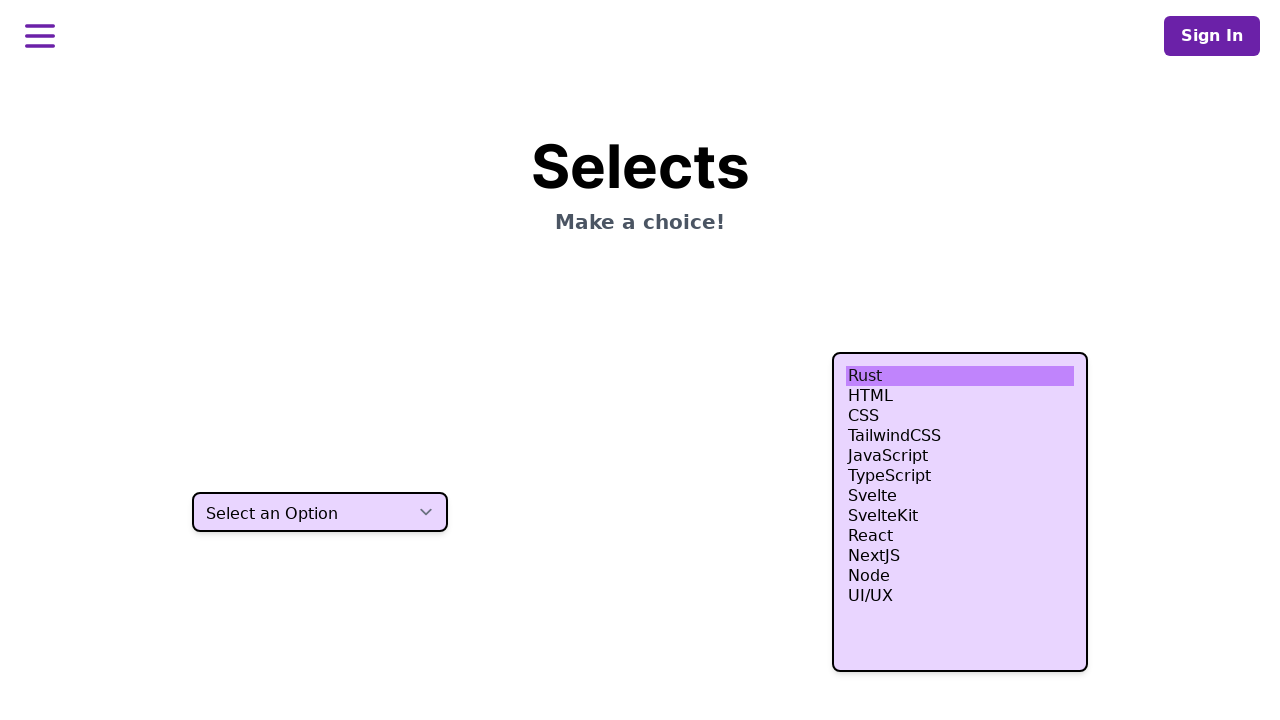

Located multi-select dropdown element
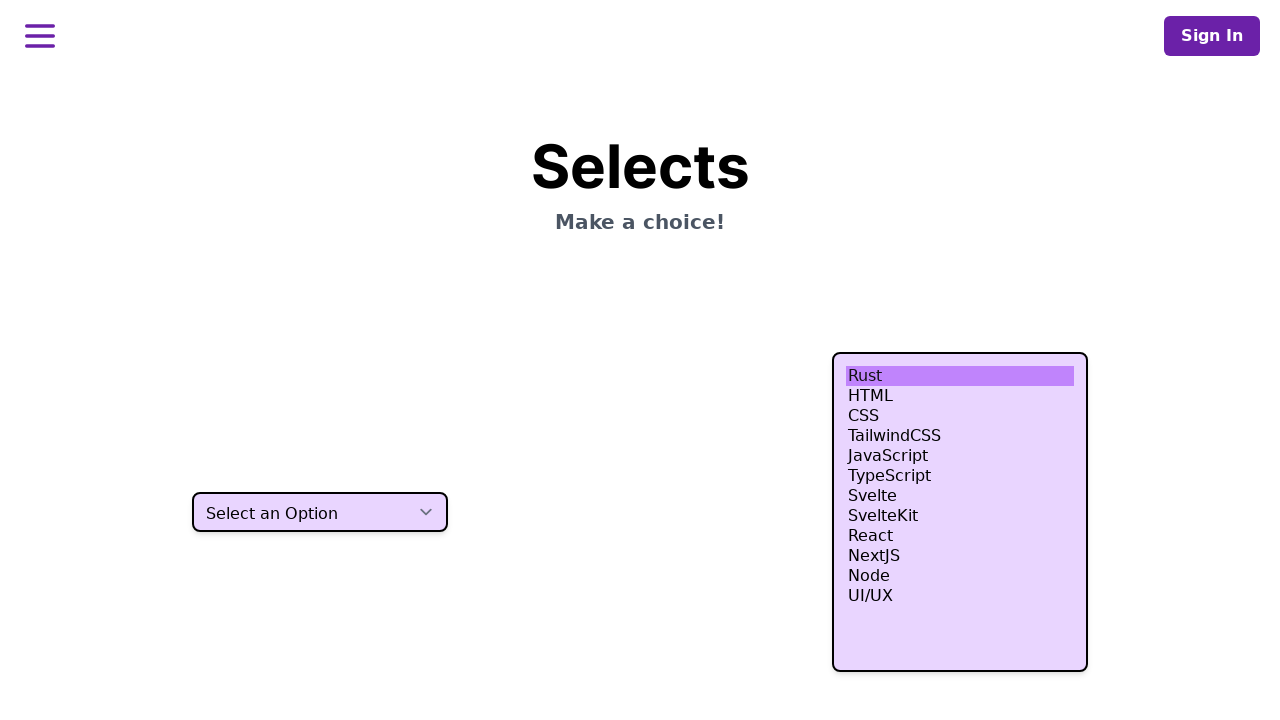

Selected 'HTML' option using visible text on select[multiple]
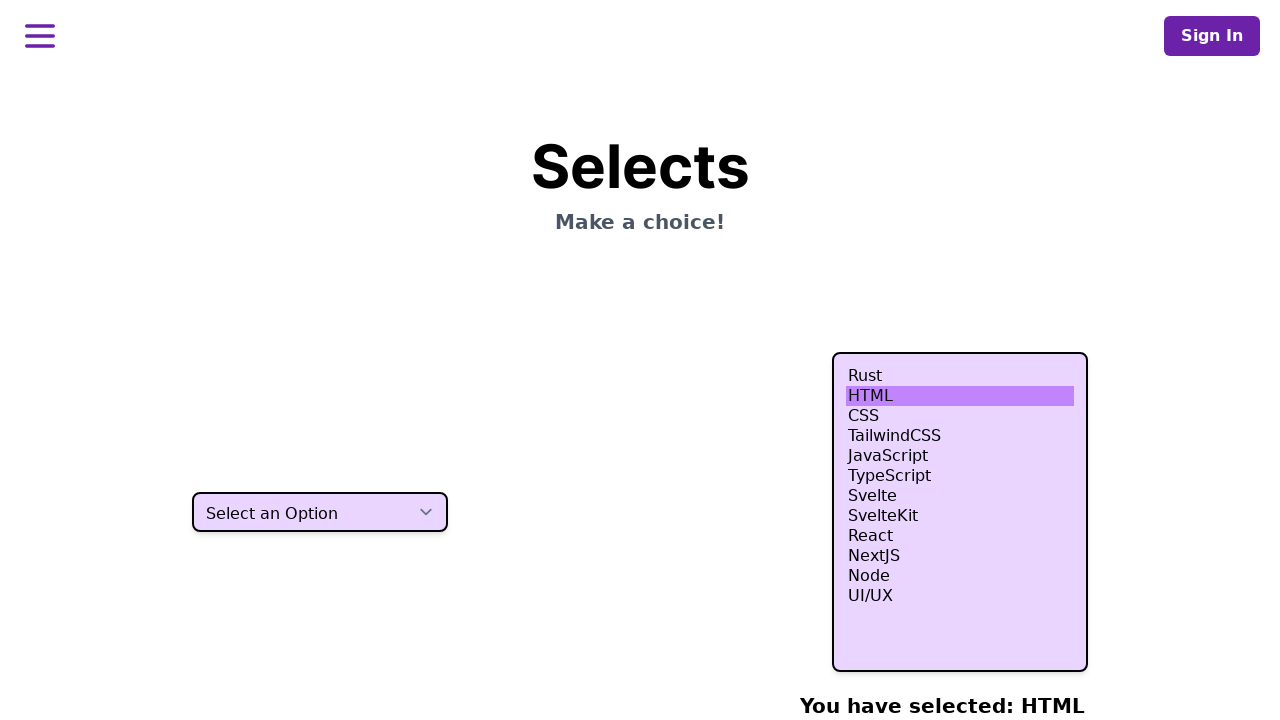

Retrieved all option elements from multi-select dropdown
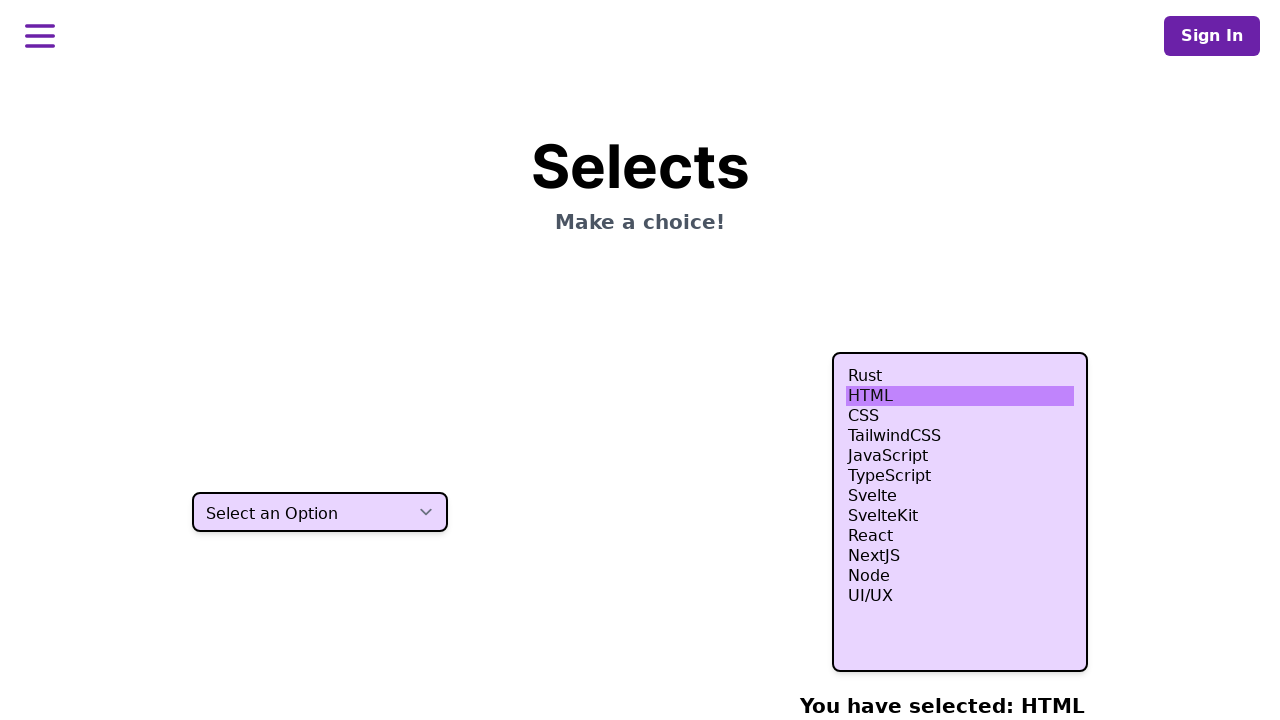

Extracted values from 4th, 5th, and 6th index options
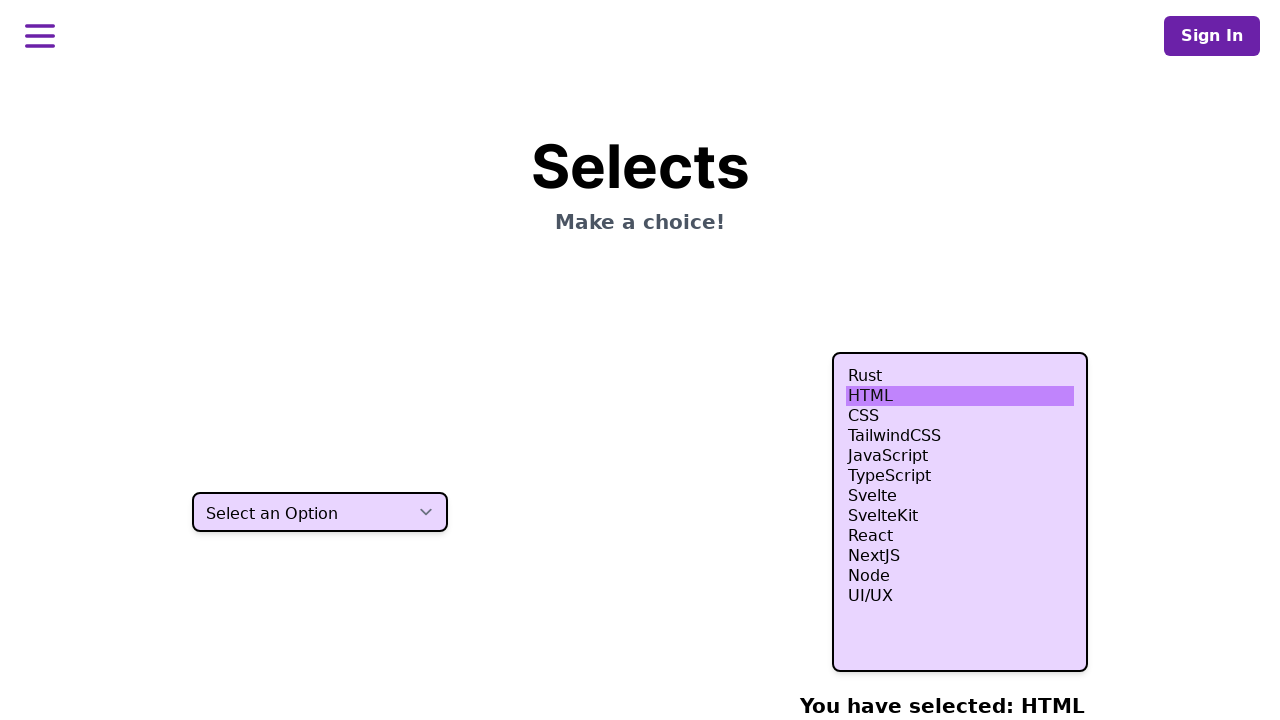

Retrieved current selection from multi-select dropdown
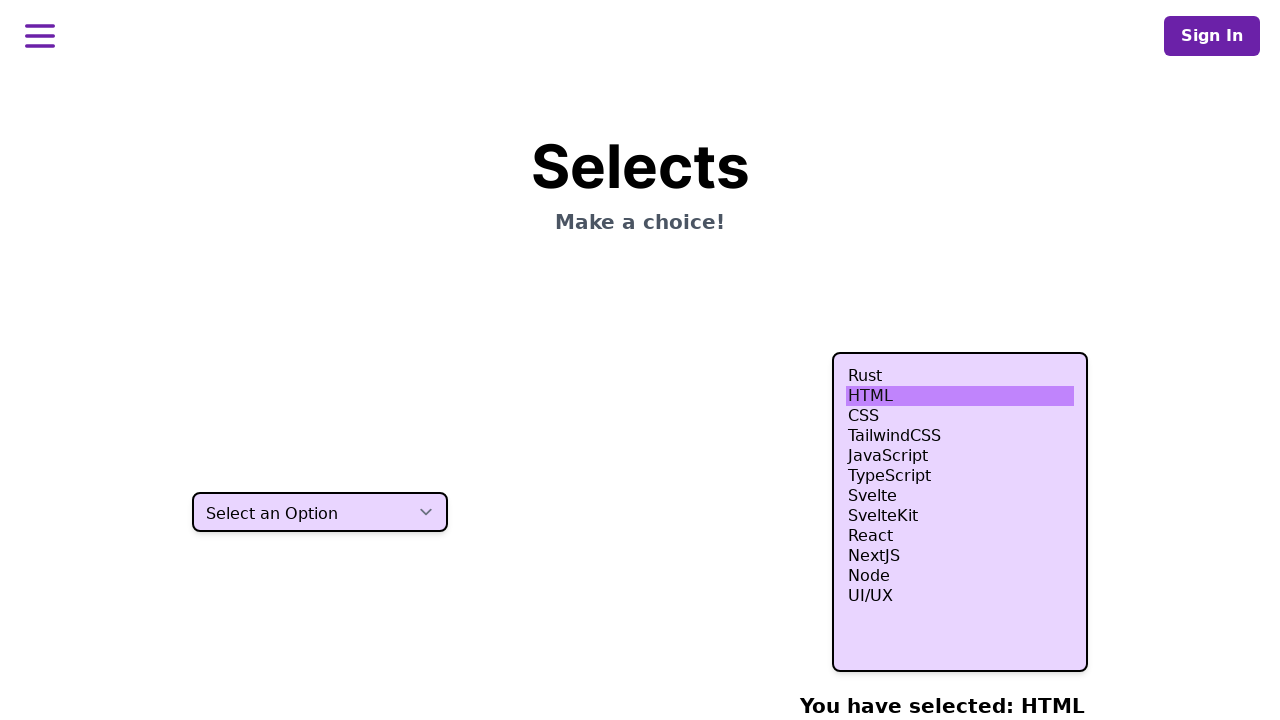

Added 4th, 5th, and 6th index option values to current selection
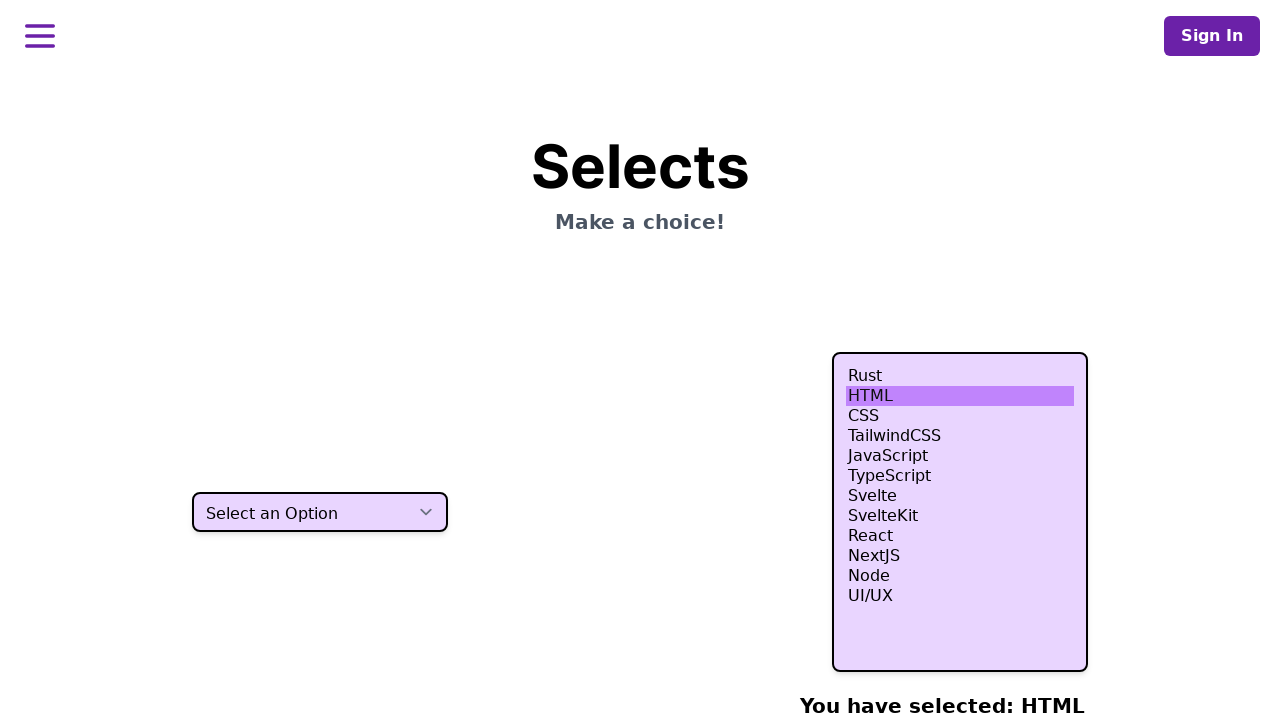

Applied updated selection to multi-select dropdown on select[multiple]
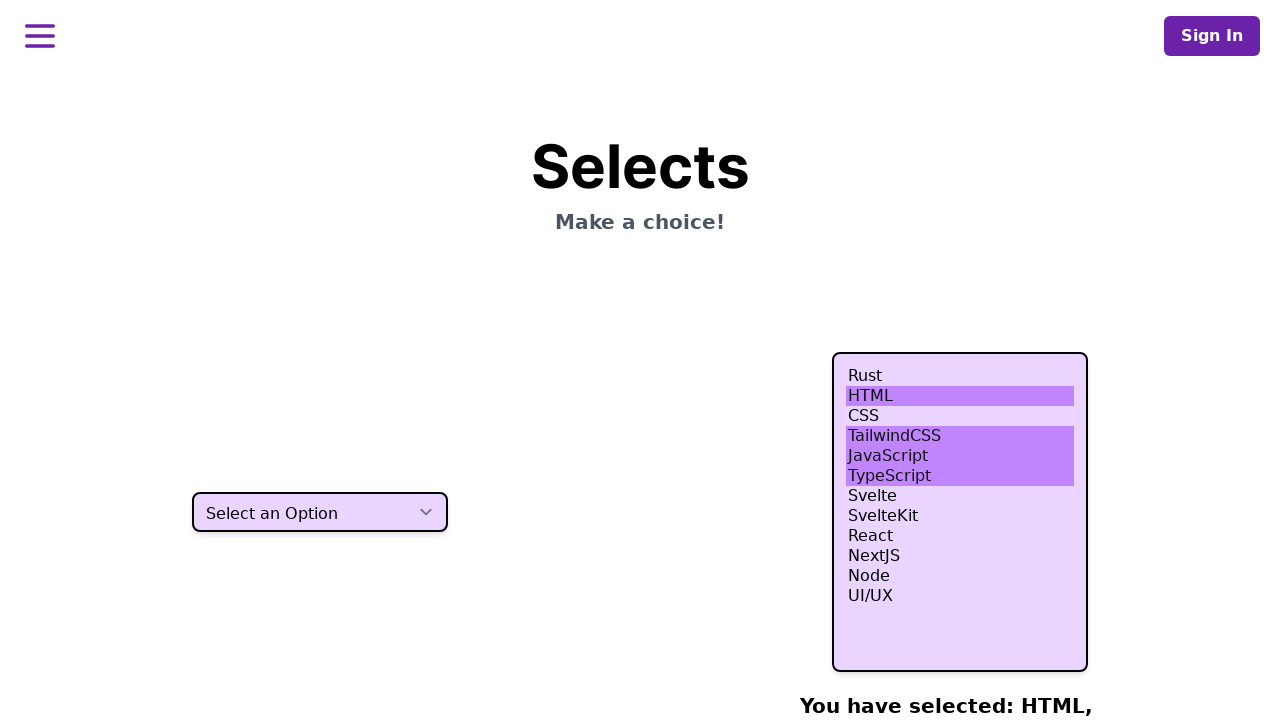

Retrieved current selection from multi-select dropdown
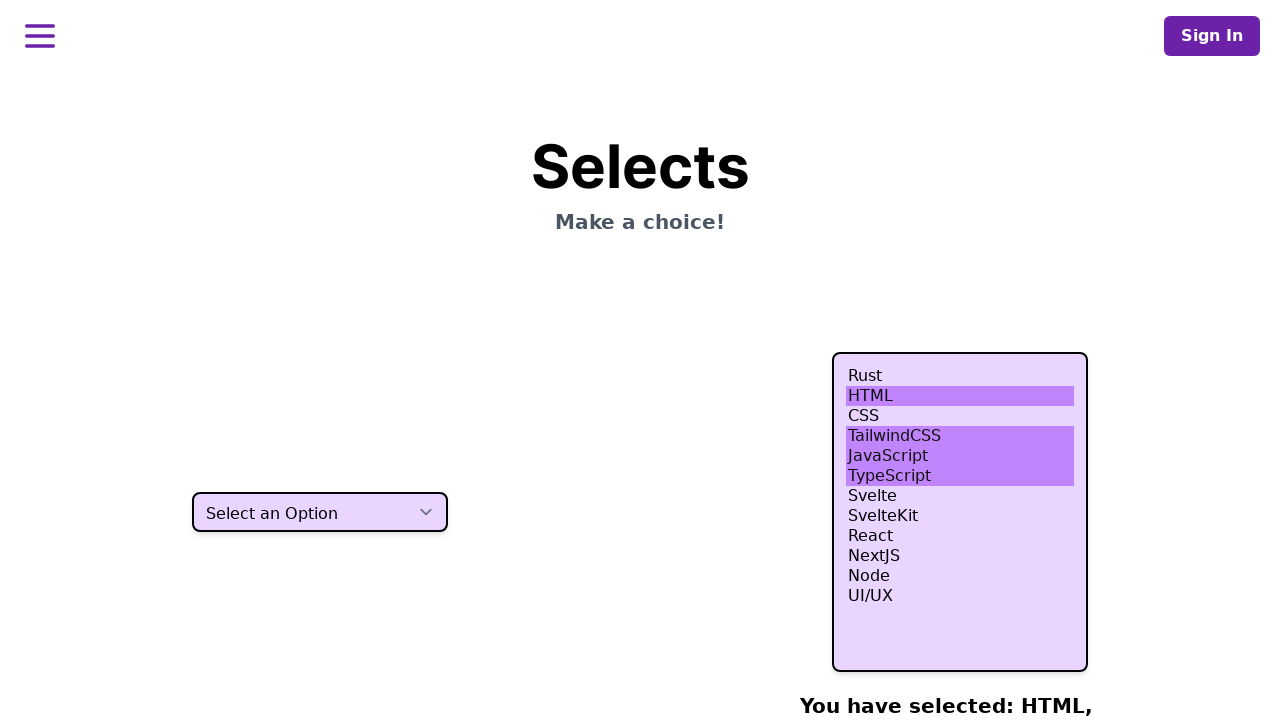

Added 'Node.js' to the current selection
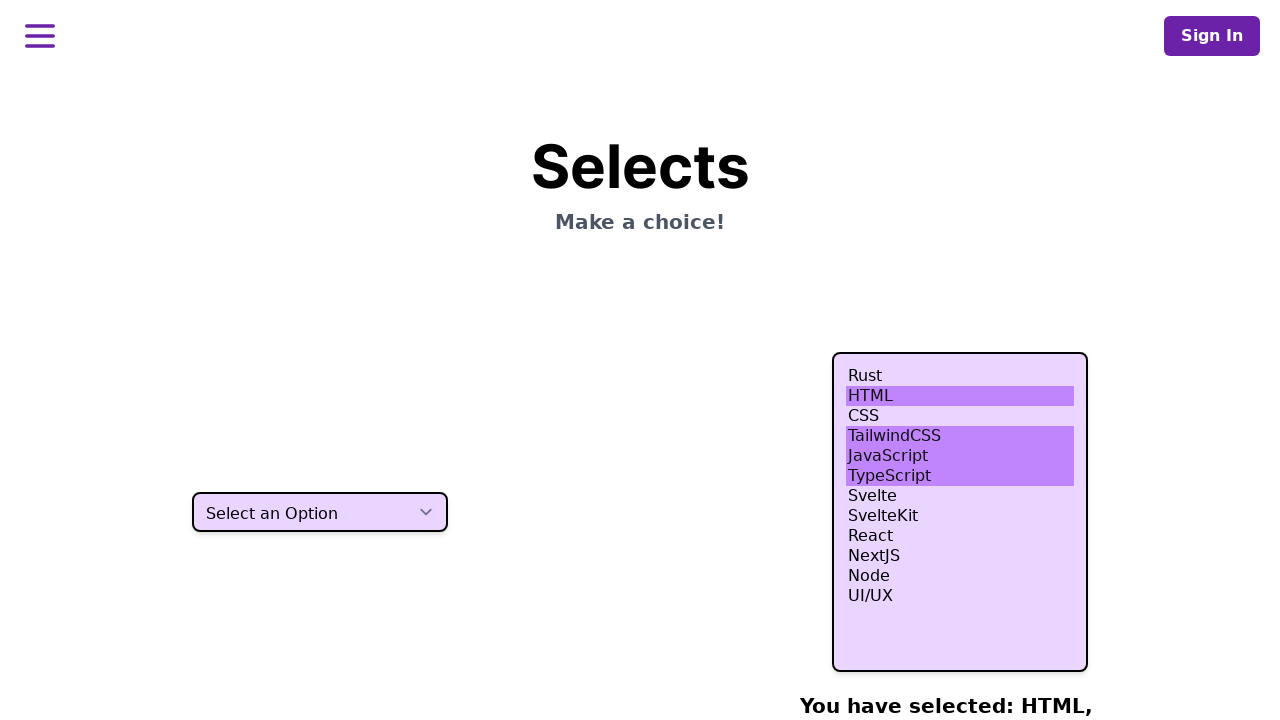

Applied updated selection including 'Node.js' to multi-select dropdown on select[multiple]
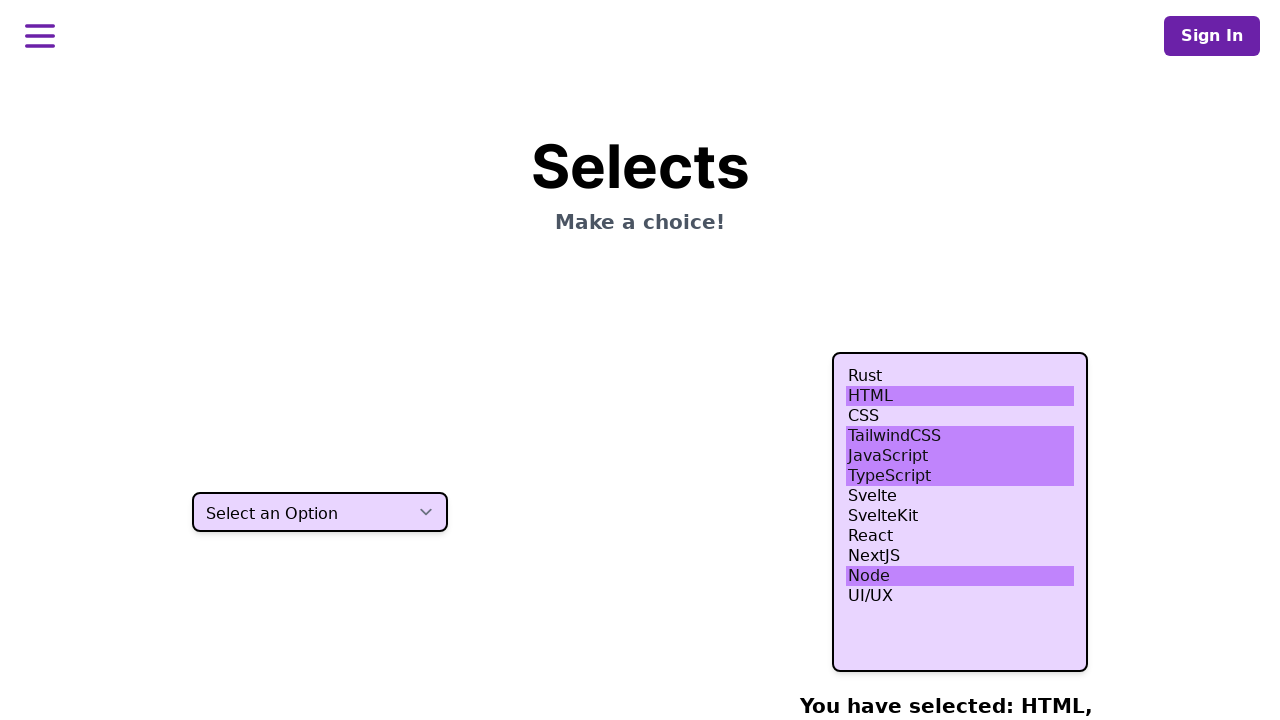

Retrieved text of all currently selected options
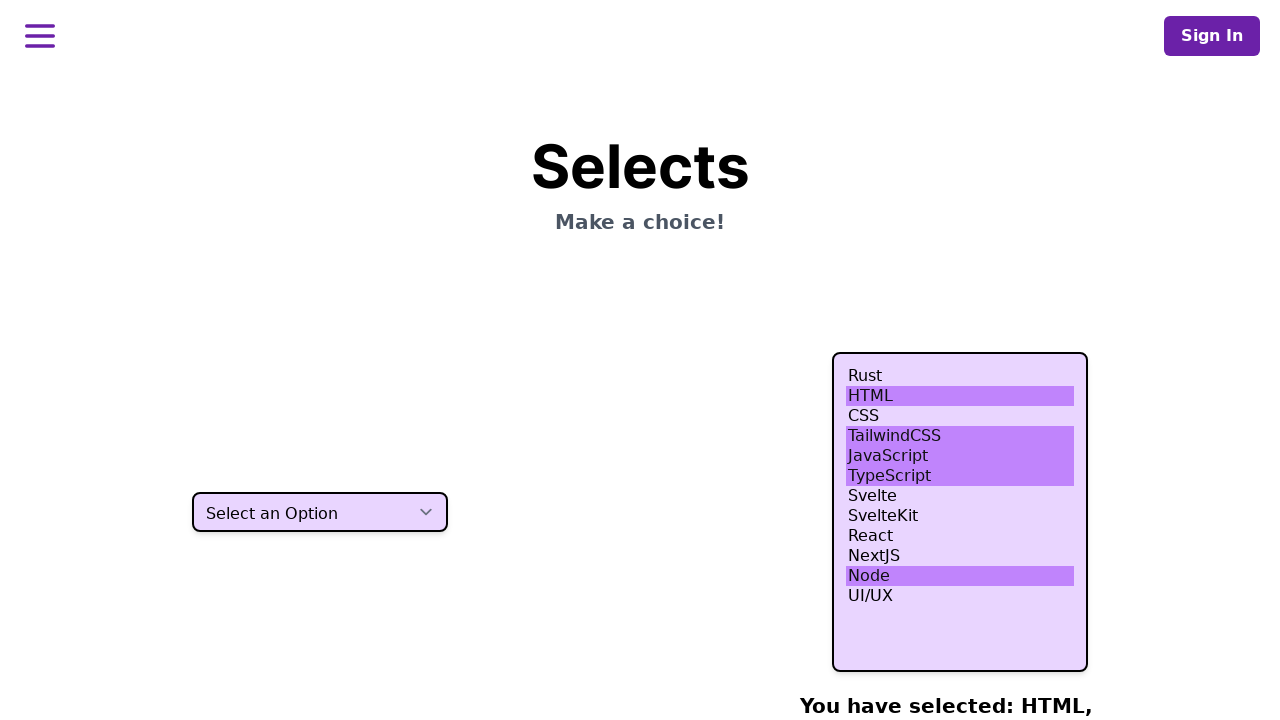

Printed all currently selected options
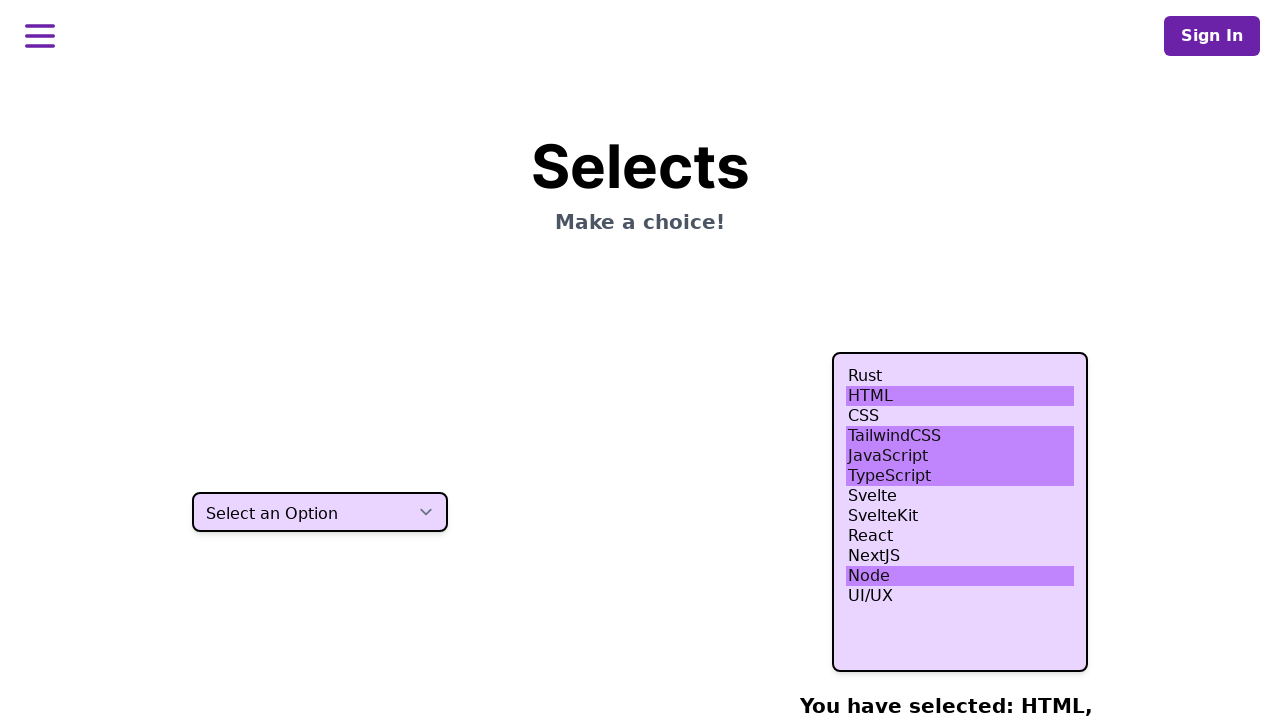

Retrieved value of 5th index option for deselection
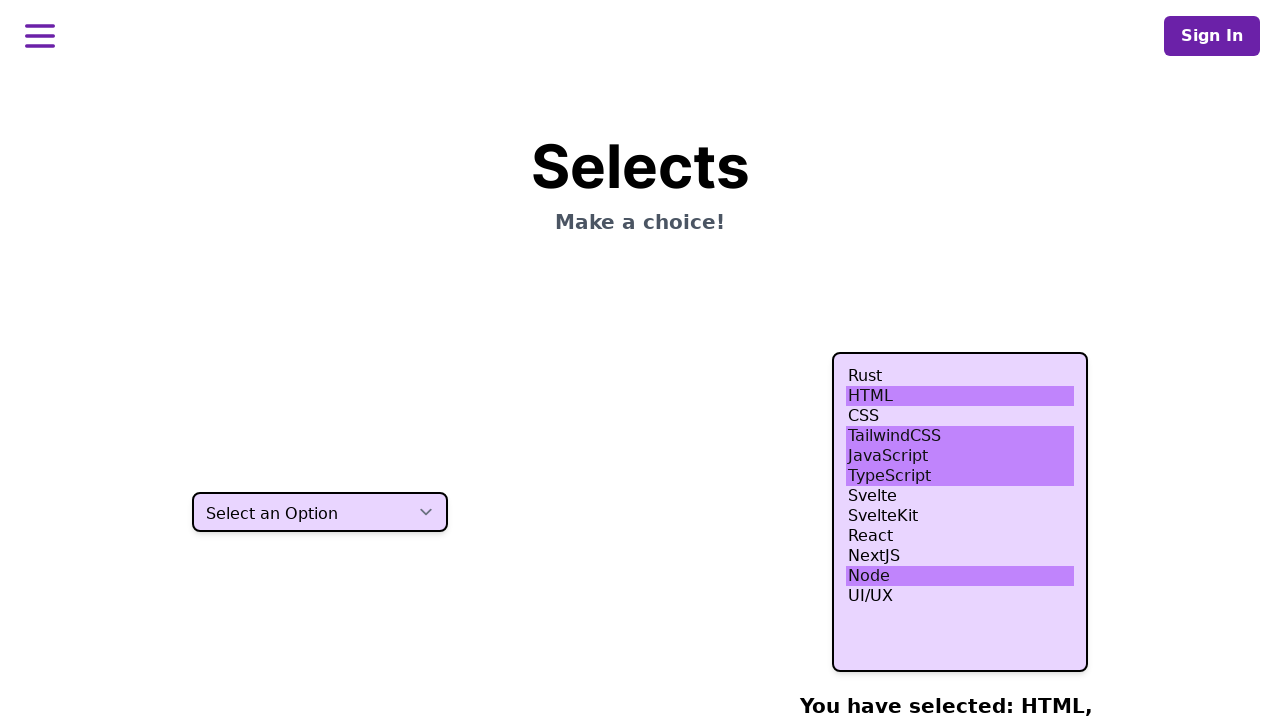

Retrieved current selection from multi-select dropdown
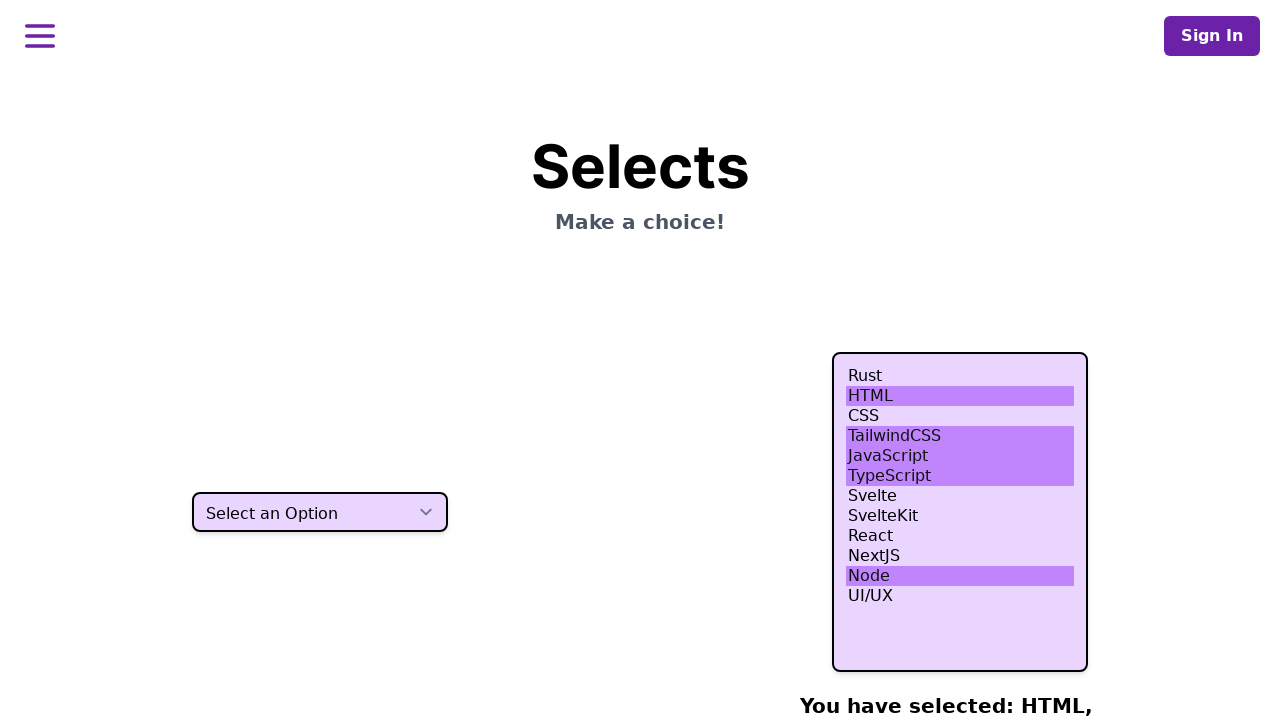

Removed 5th index option value from current selection
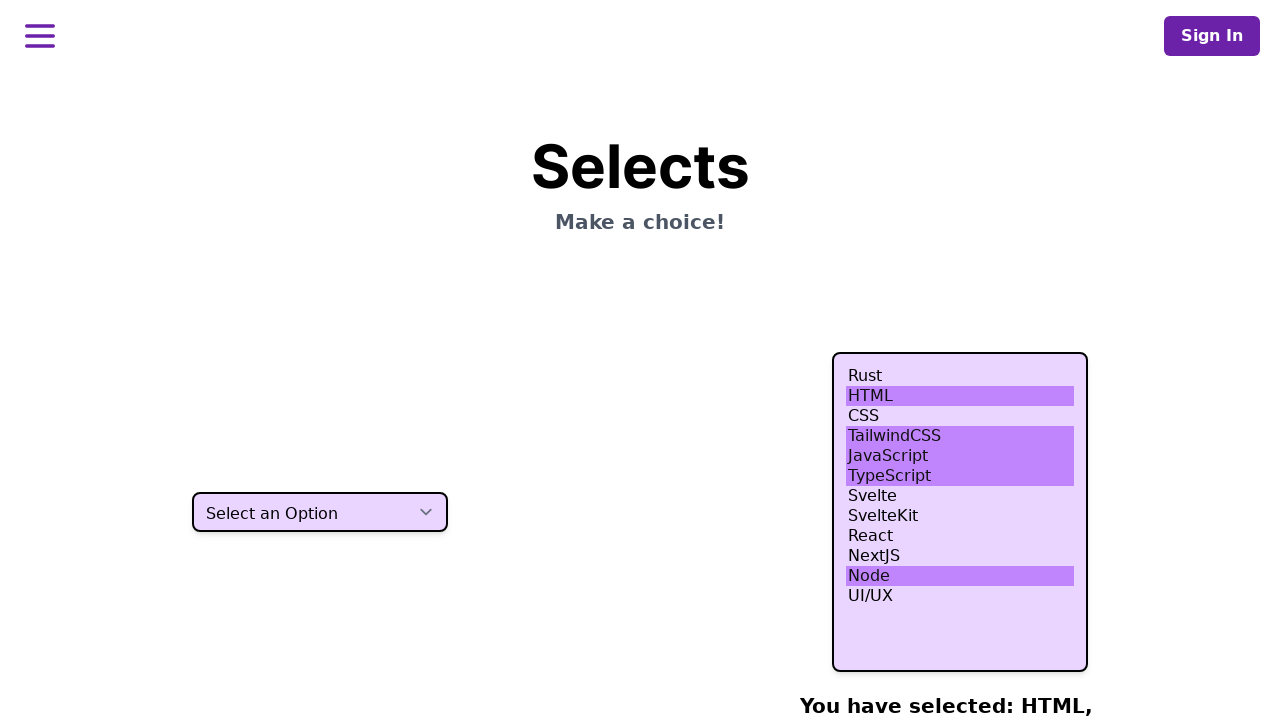

Applied updated selection after deselecting 5th index option on select[multiple]
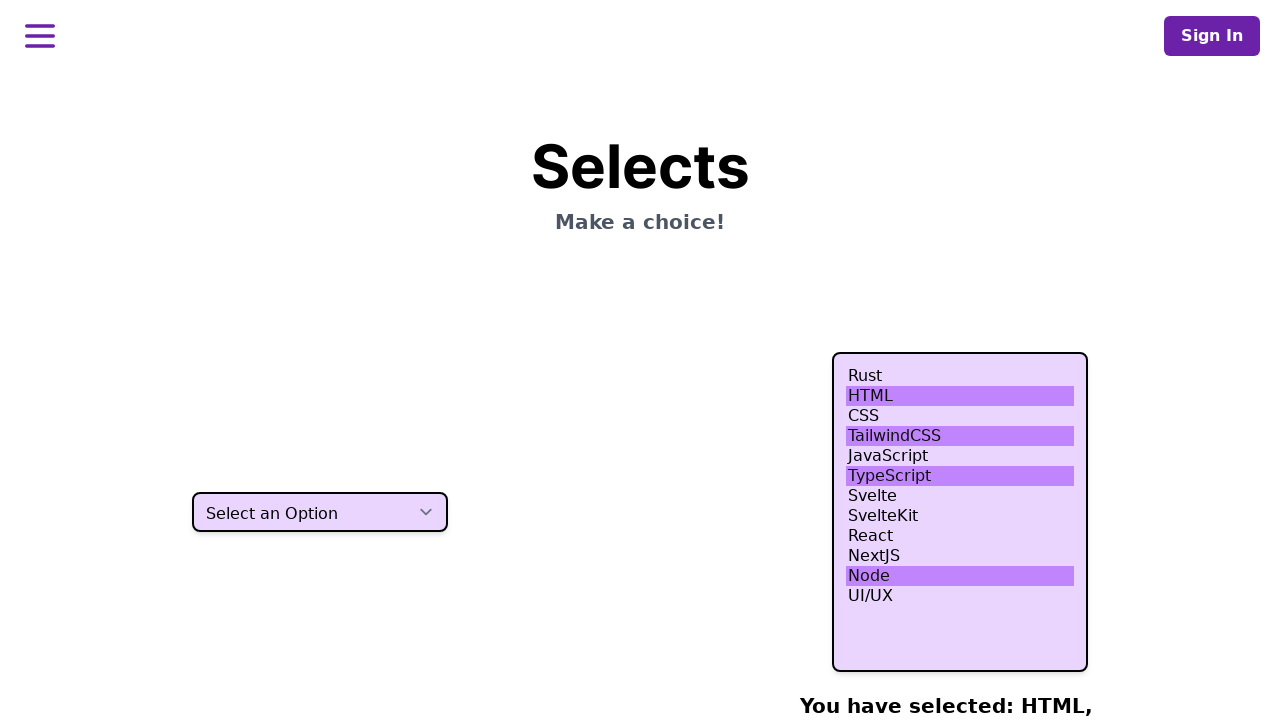

Retrieved text of all selected options after deselection
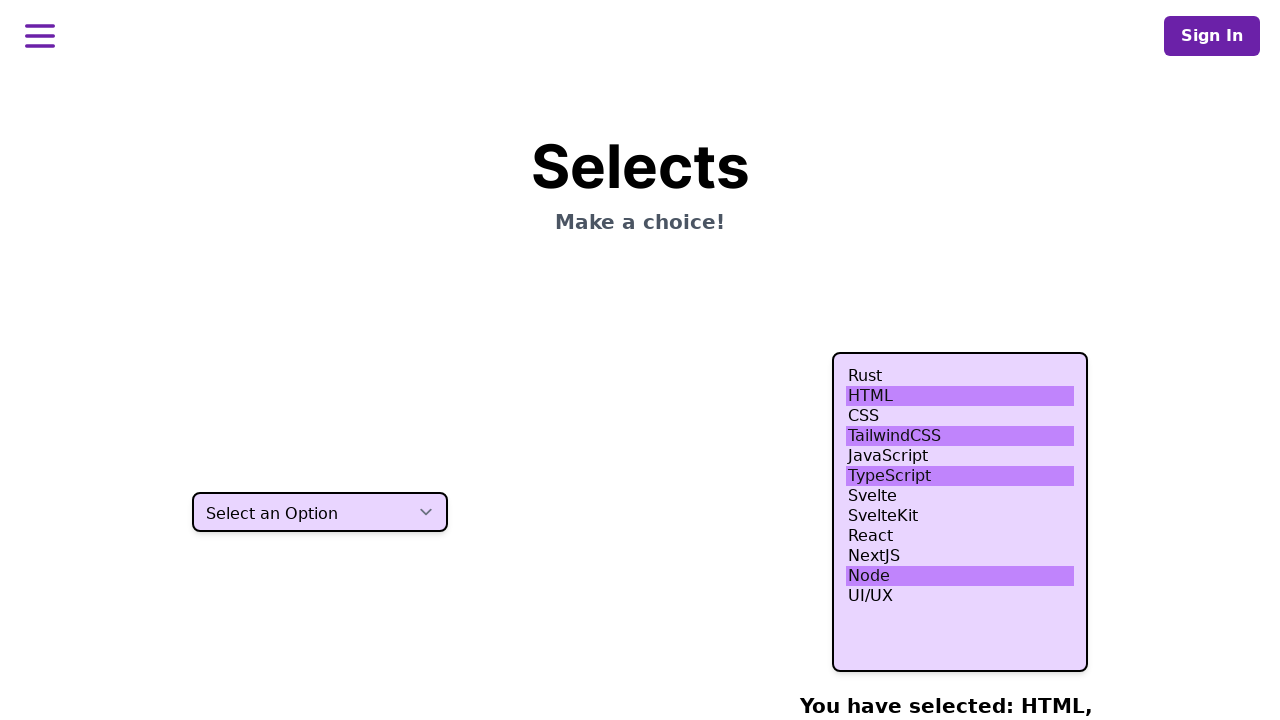

Printed final list of selected options after deselection
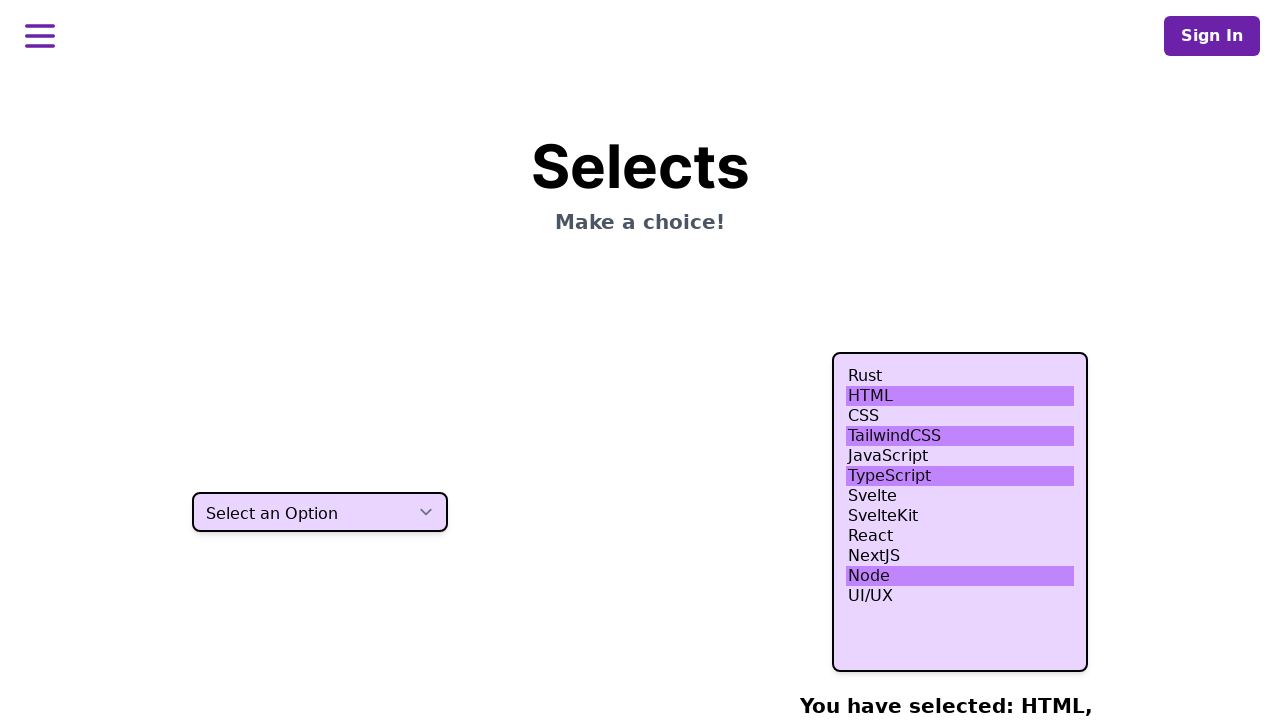

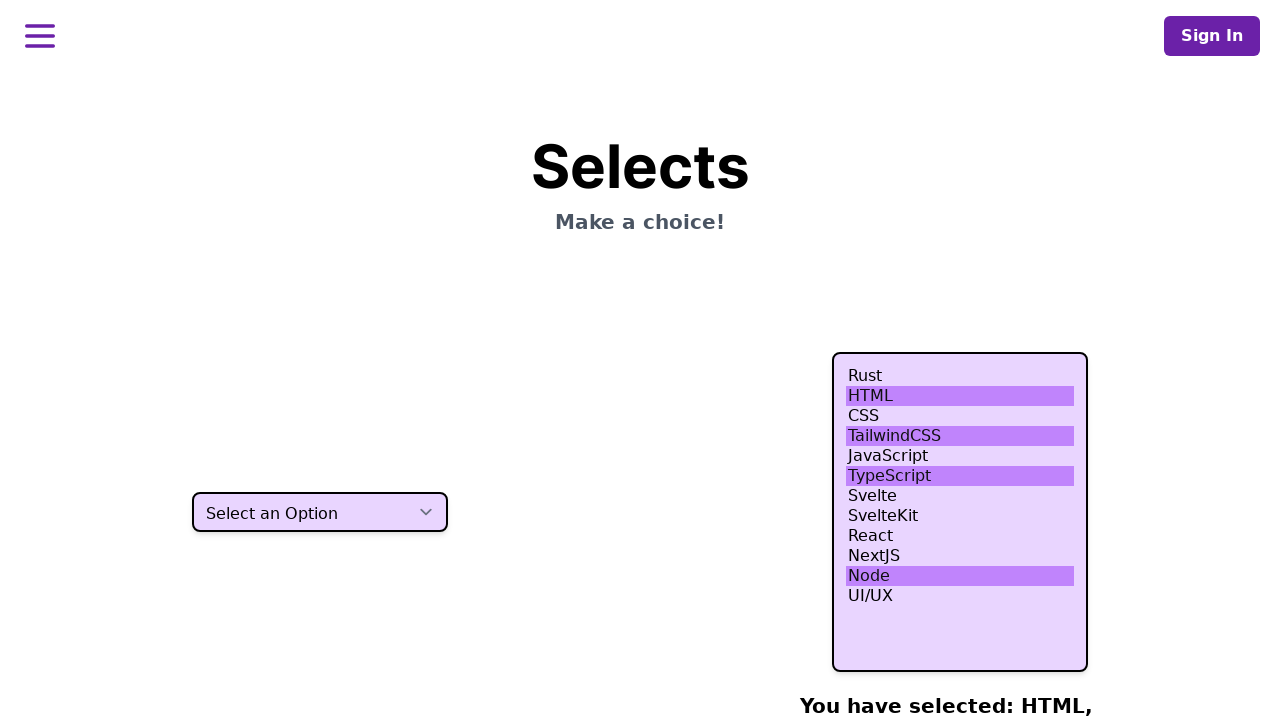